Tests the state-city dropdown relationship by selecting different states and verifying that the corresponding cities appear in the city dropdown

Starting URL: https://www.hdfcbank.com/branch-atm-locator

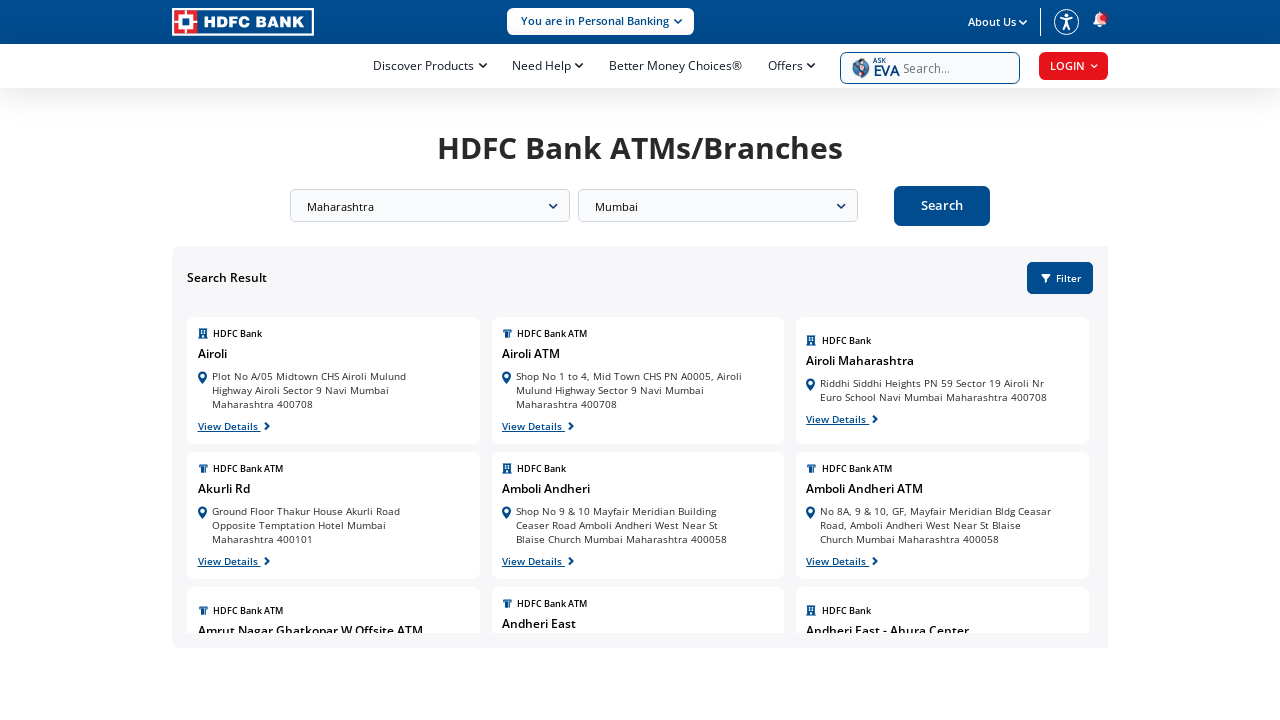

Located state dropdown element
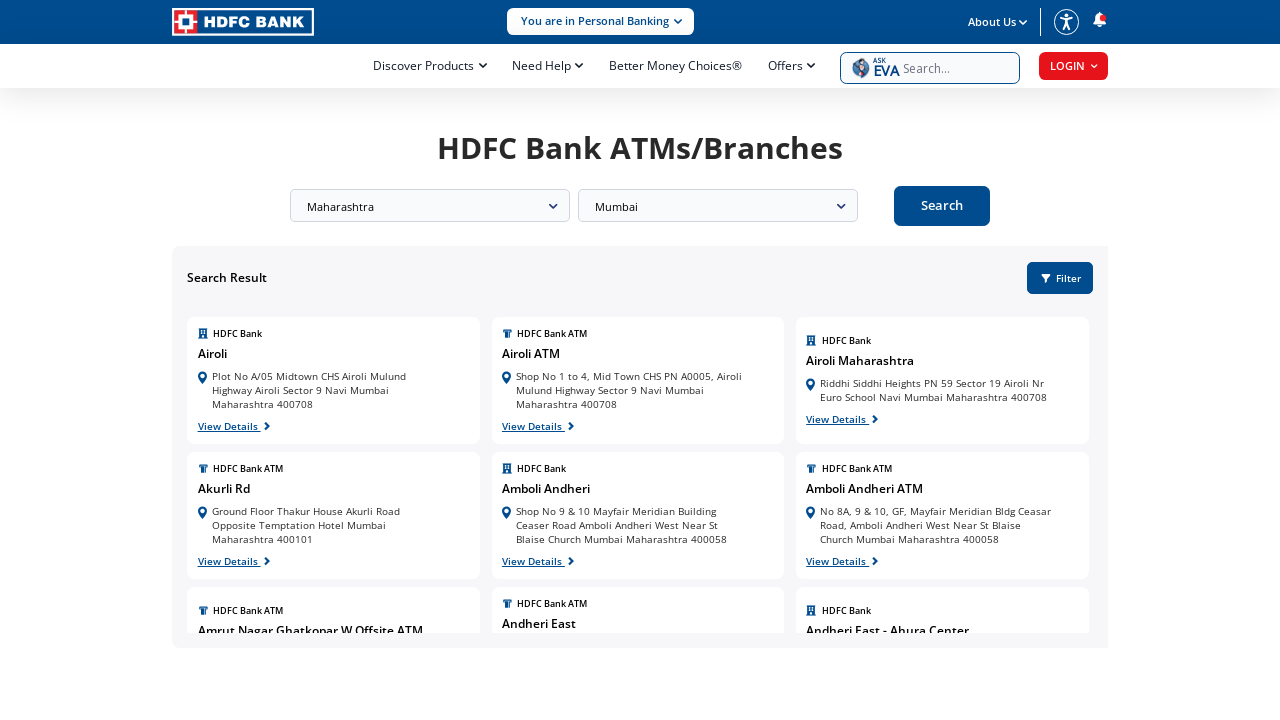

Retrieved all state options from dropdown
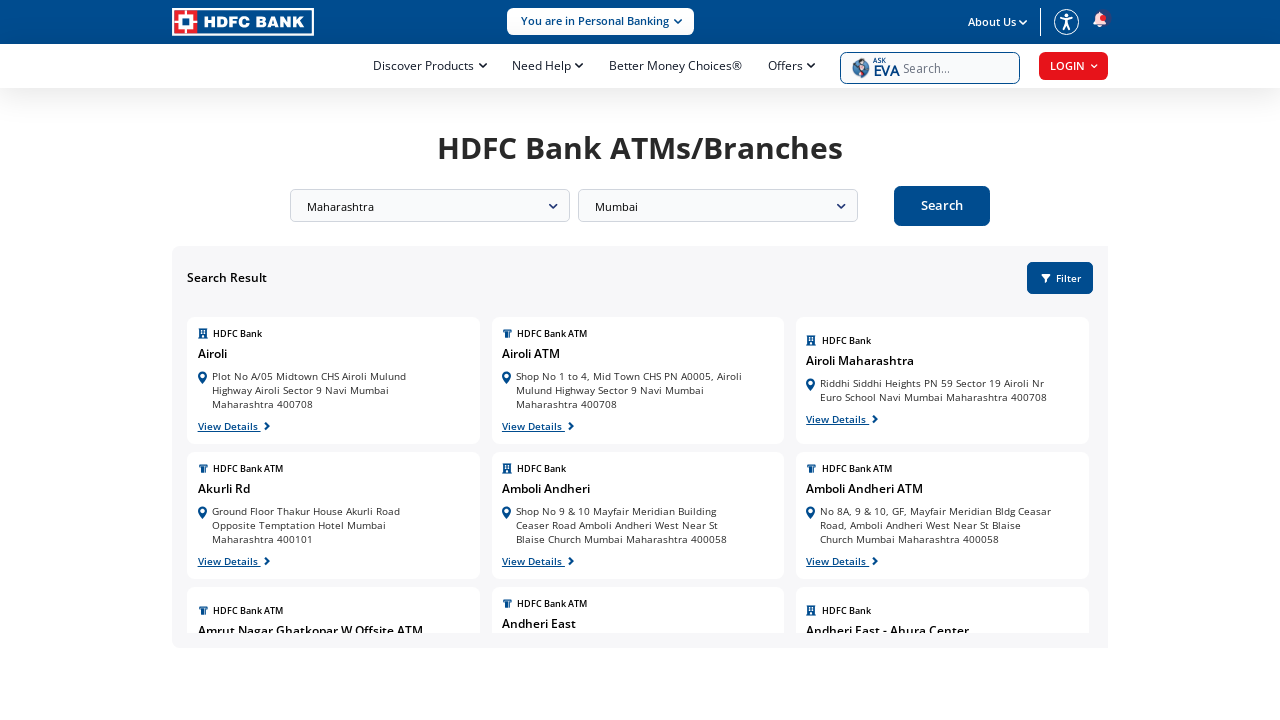

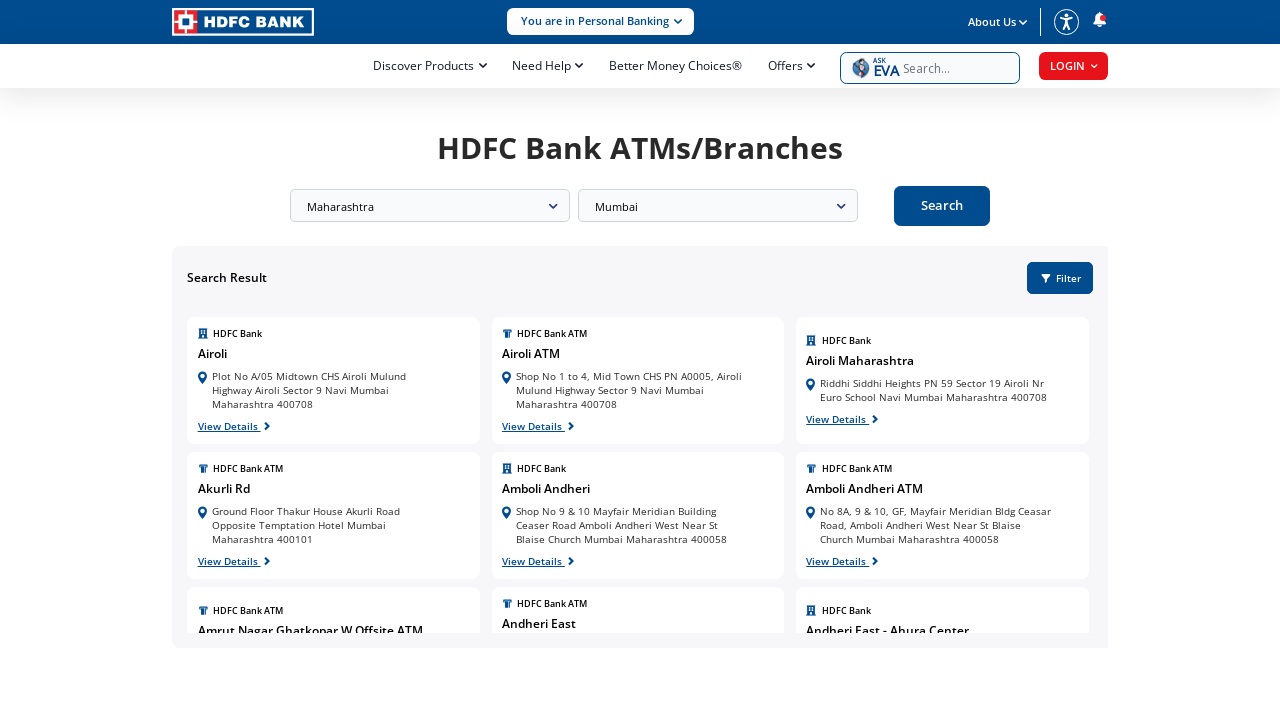